Fills contact form fields with only blank spaces and verifies appropriate validation errors appear

Starting URL: https://www.mobicip.com/support

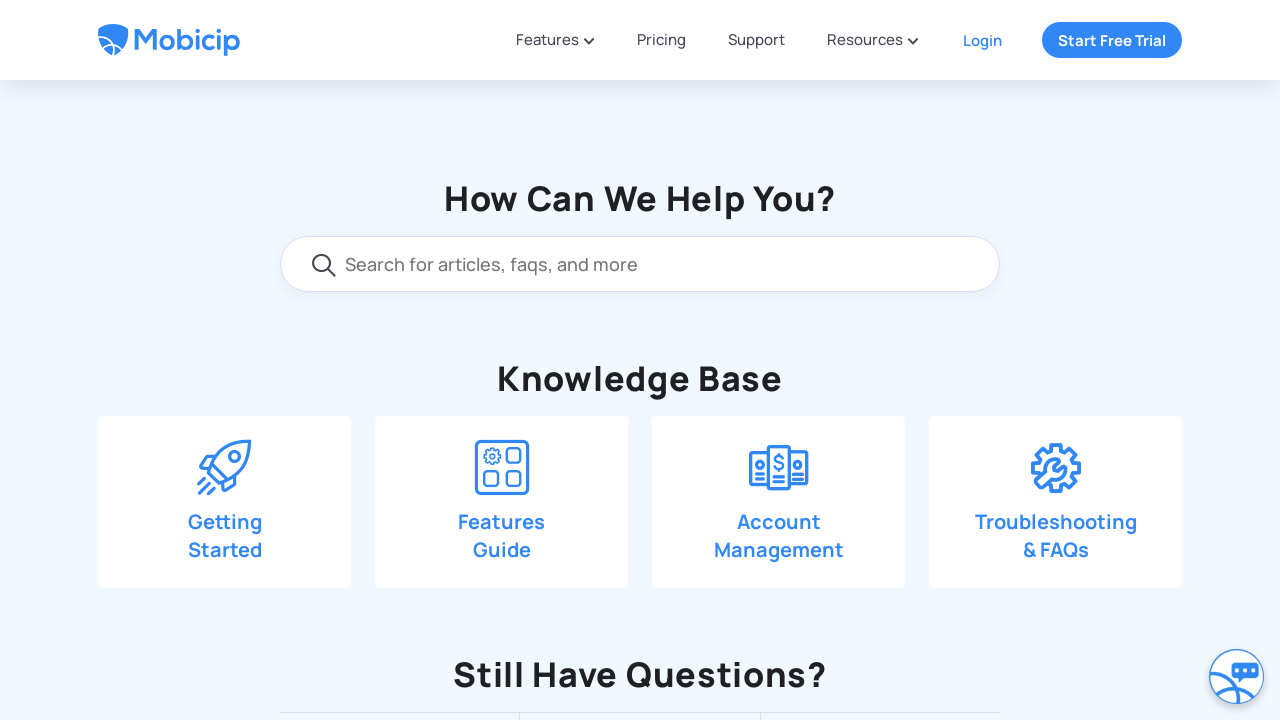

Scrolled down 550 pixels to locate 'Drop us a line' section
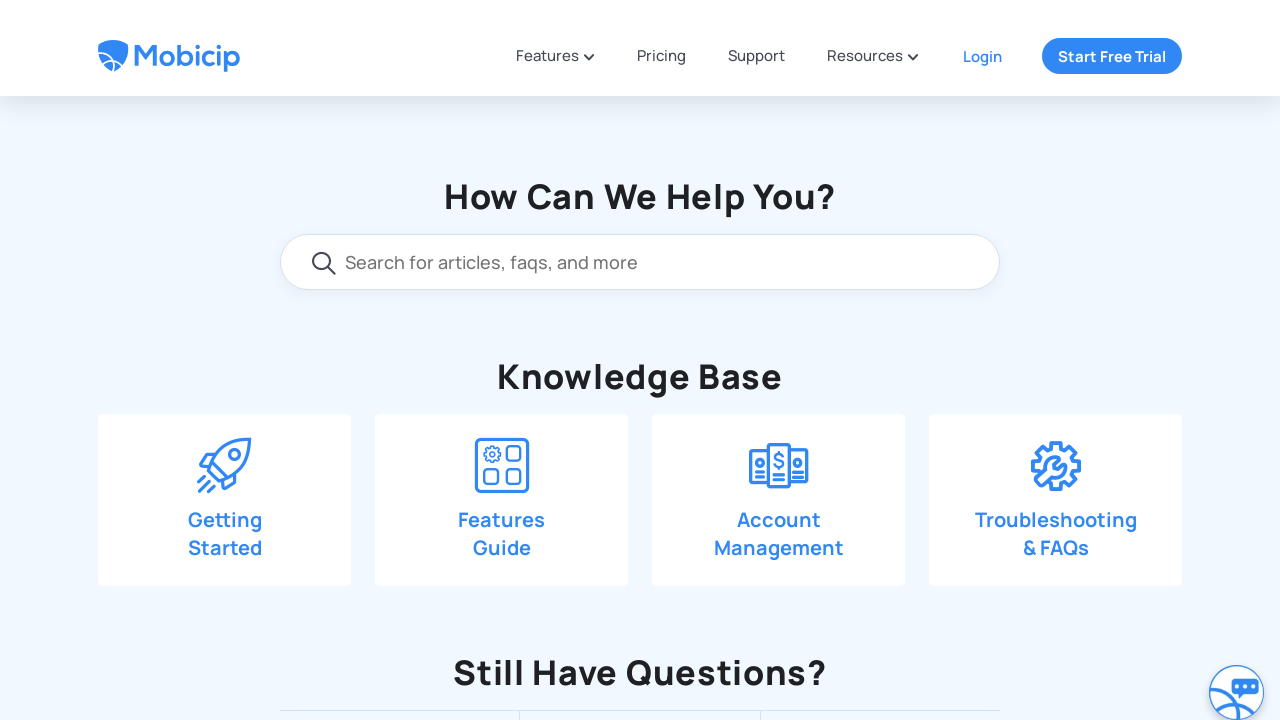

Clicked 'Drop us a line' link to expand contact form at (663, 190) on span:text('Drop us a line')
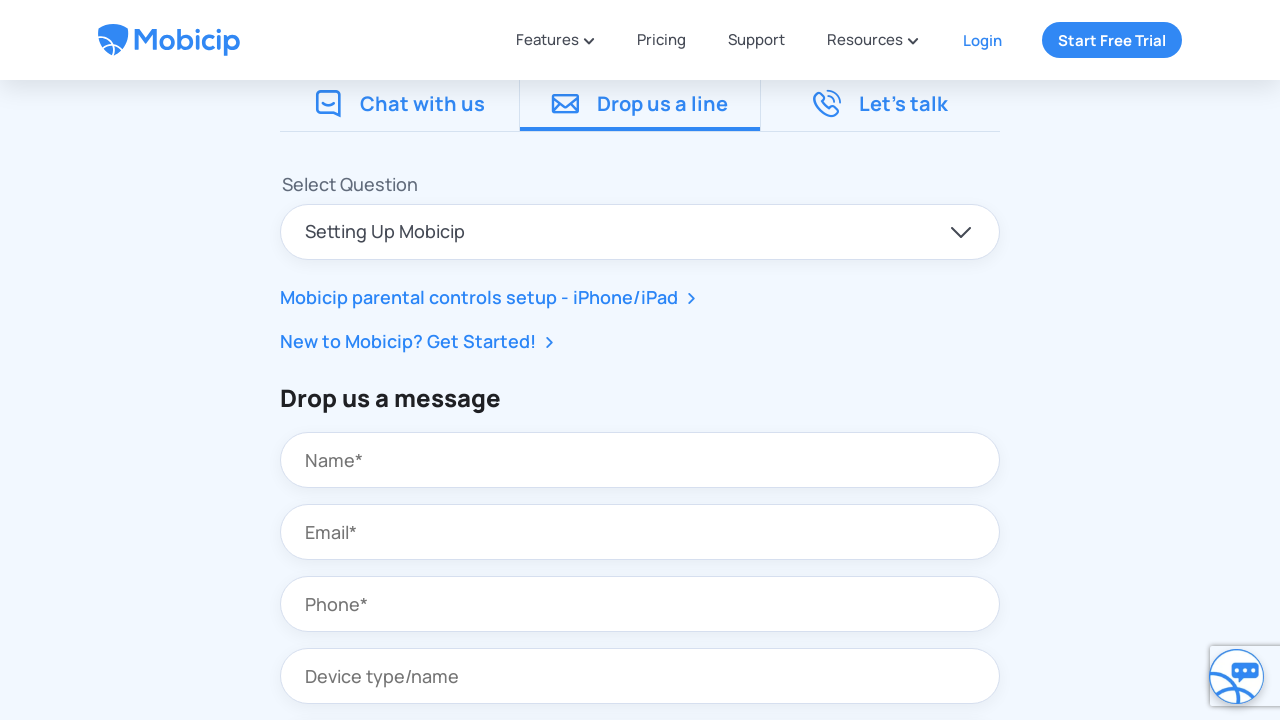

Scrolled down 390 pixels to view contact form fields
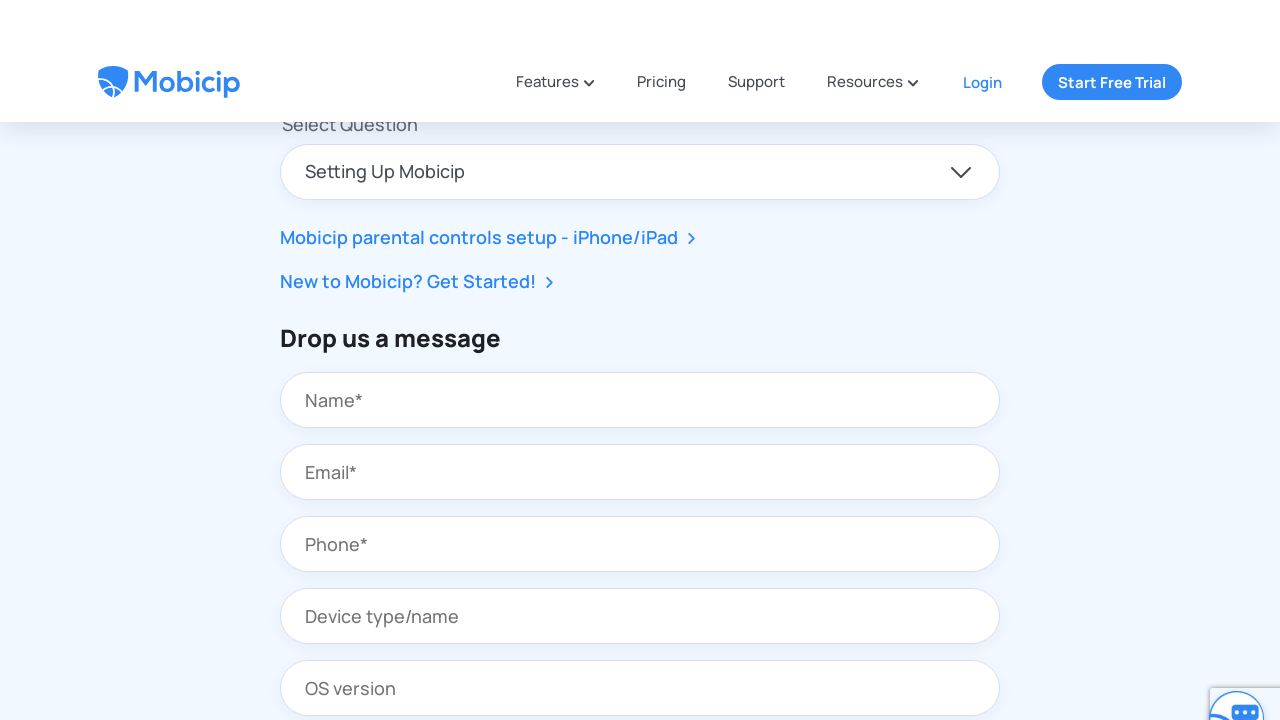

Filled first contact form field with blank spaces on //p[text()='Drop us a message']/following::input[1]
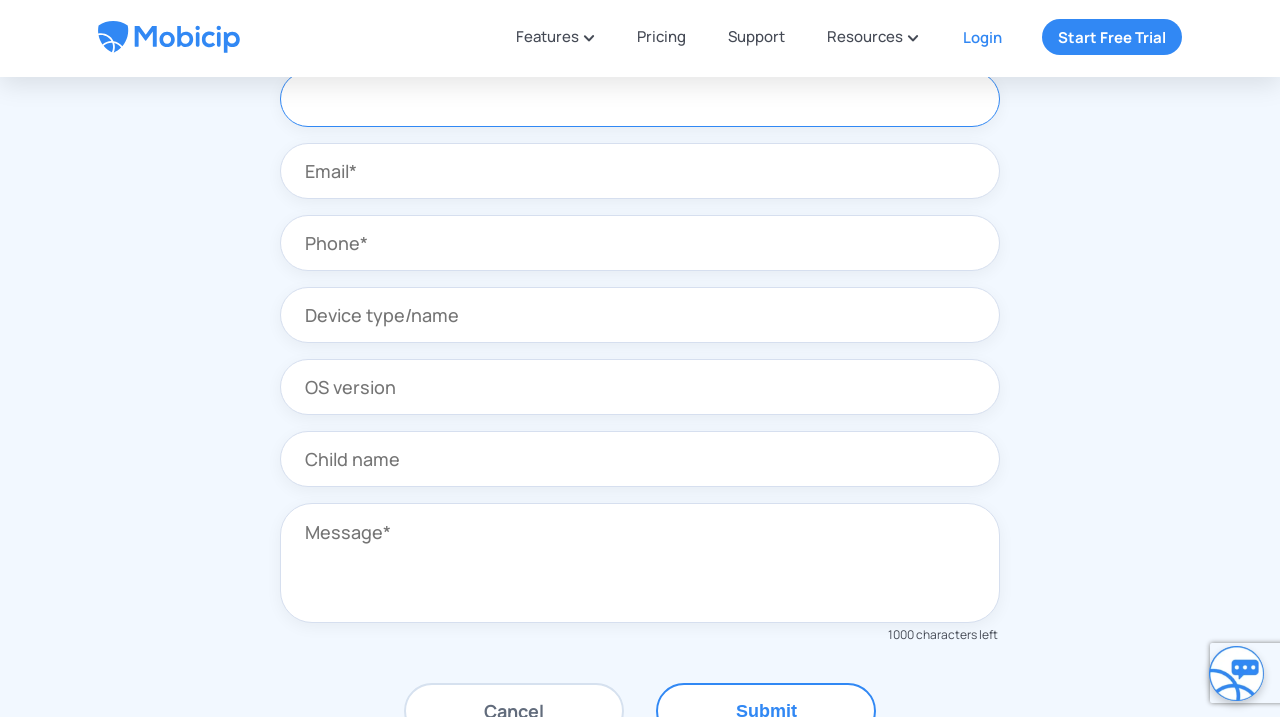

Filled second contact form field with blank spaces on //p[text()='Drop us a message']/following::input[2]
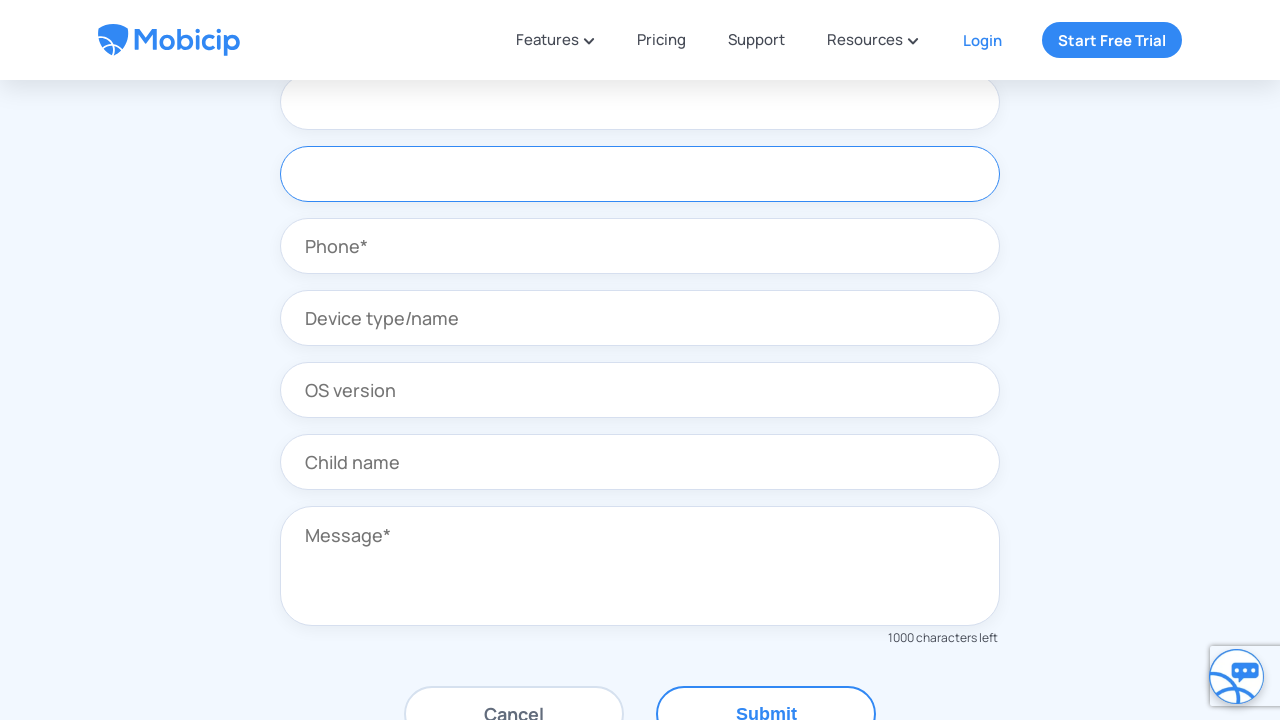

Filled third contact form field with blank spaces on //p[text()='Drop us a message']/following::input[3]
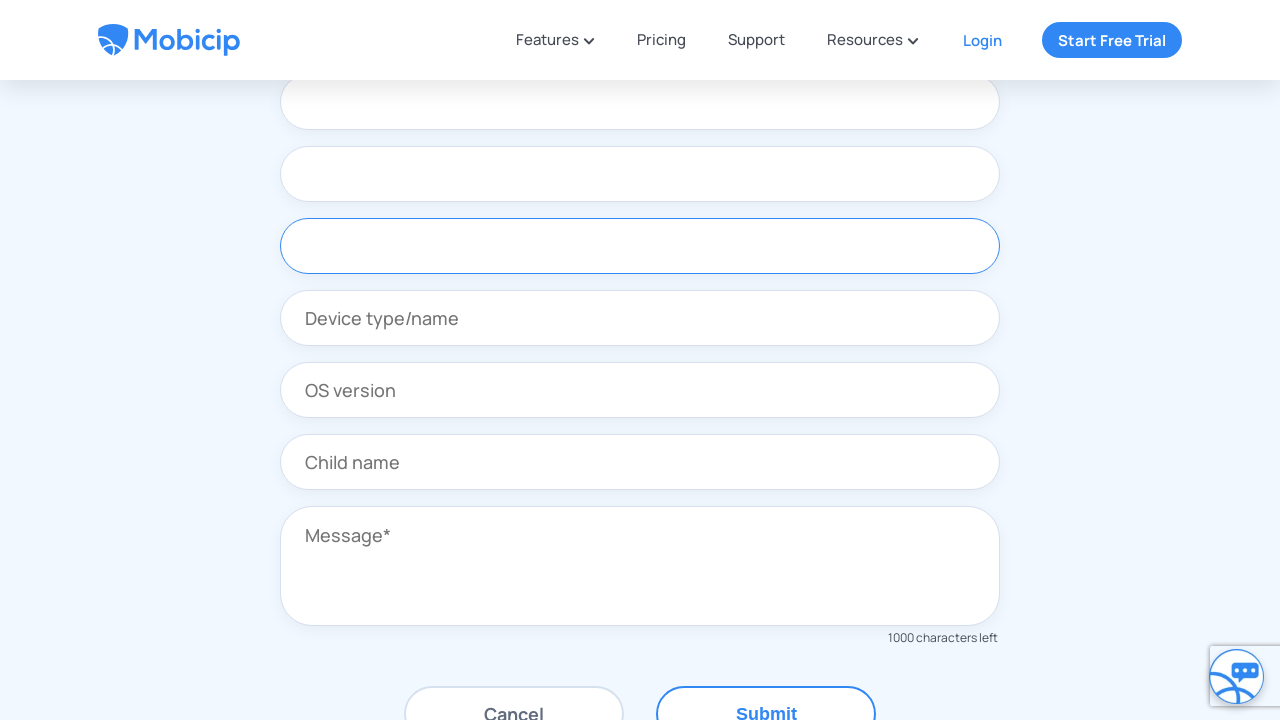

Filled fourth contact form field with blank spaces on //p[text()='Drop us a message']/following::input[4]
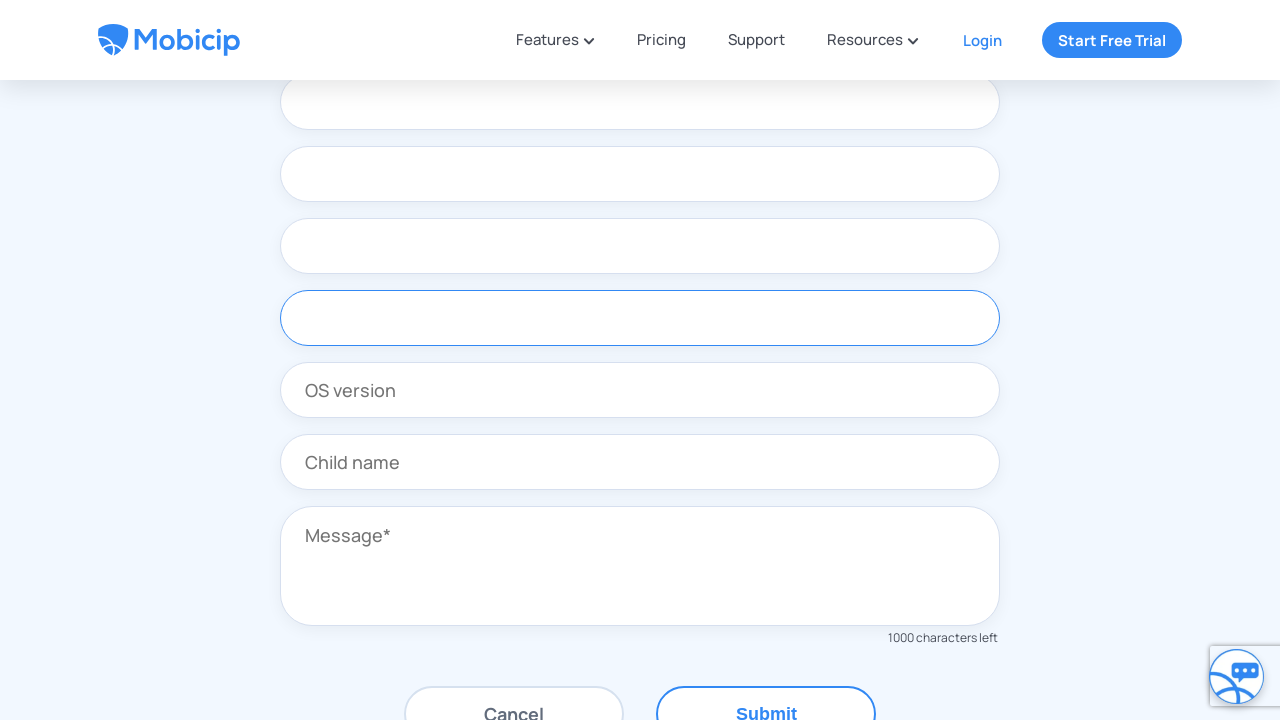

Filled fifth contact form field with blank spaces on //p[text()='Drop us a message']/following::input[5]
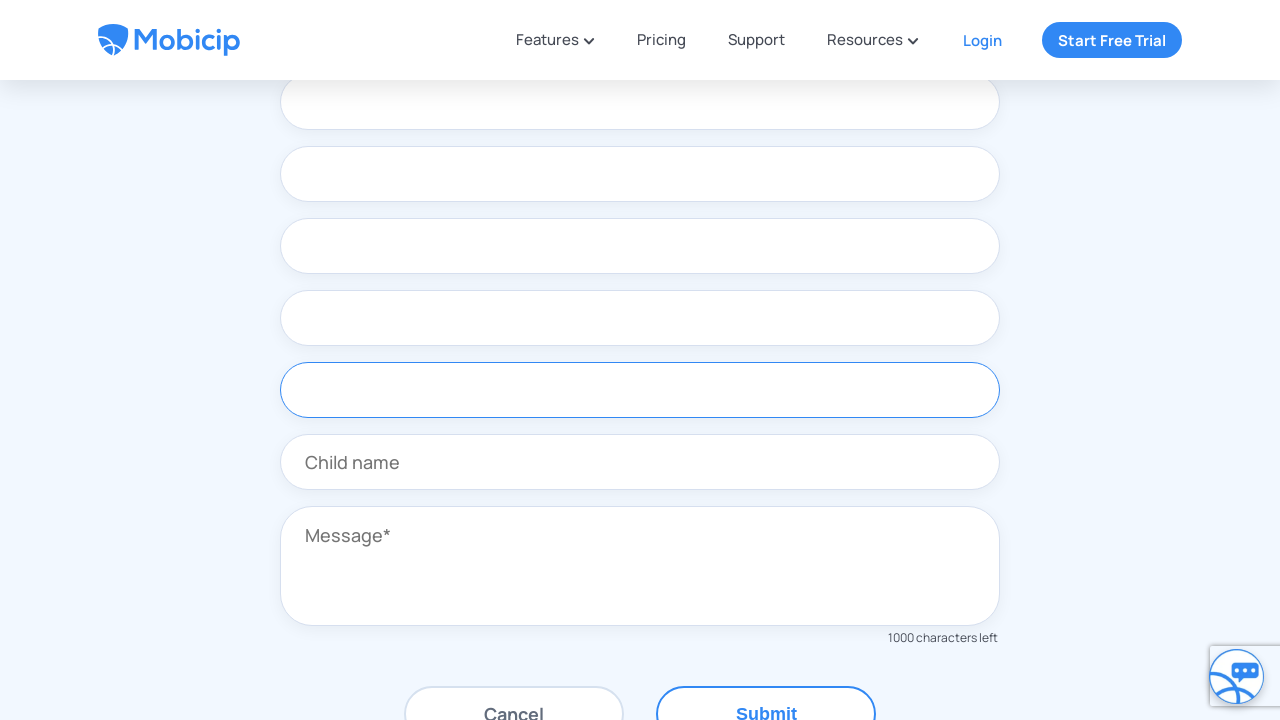

Filled sixth contact form field with blank spaces on //p[text()='Drop us a message']/following::input[6]
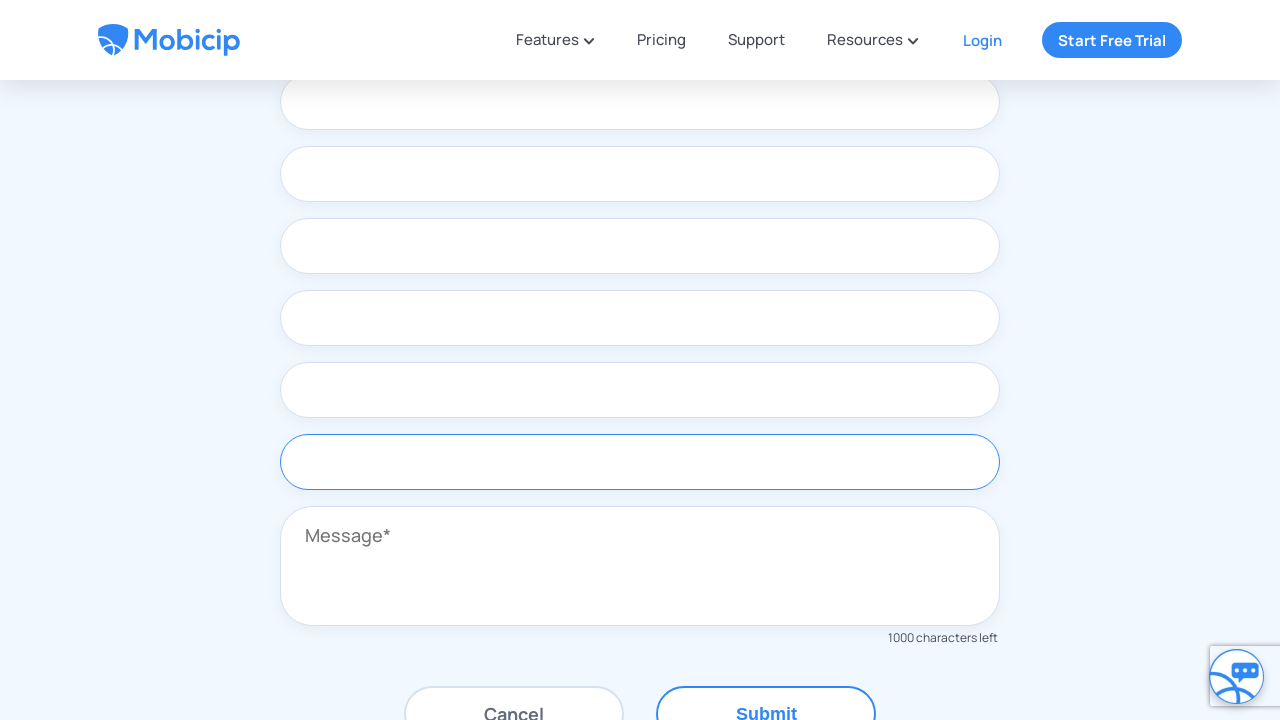

Filled textarea field with blank spaces on //p[text()='Drop us a message']/following::textarea[1]
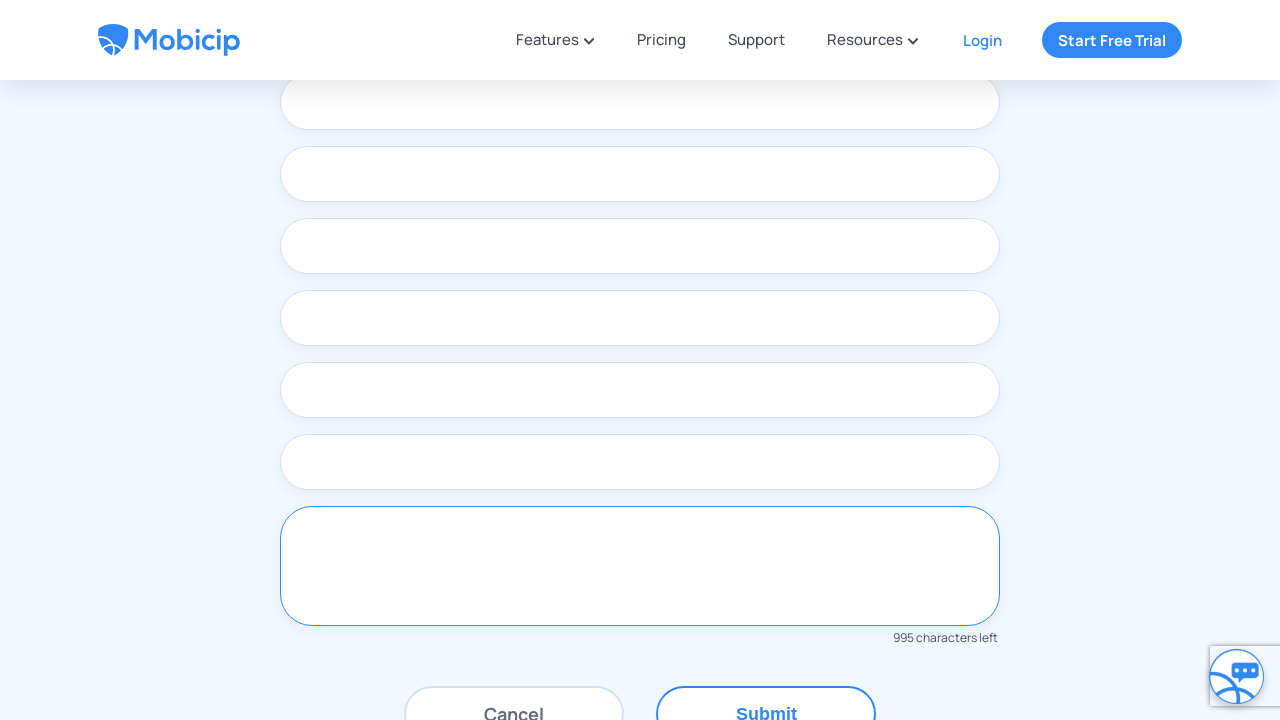

Scrolled submit button into view
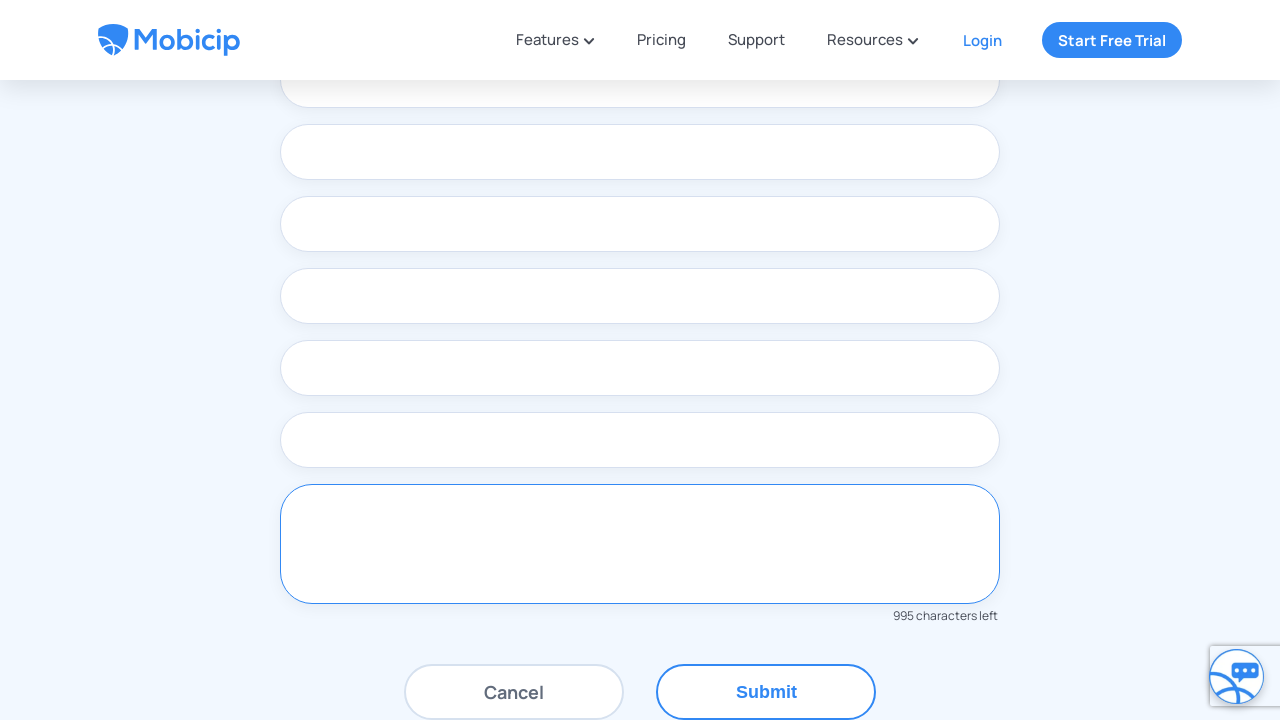

Clicked submit button to submit form with blank spaces at (766, 692) on button:text('Submit')
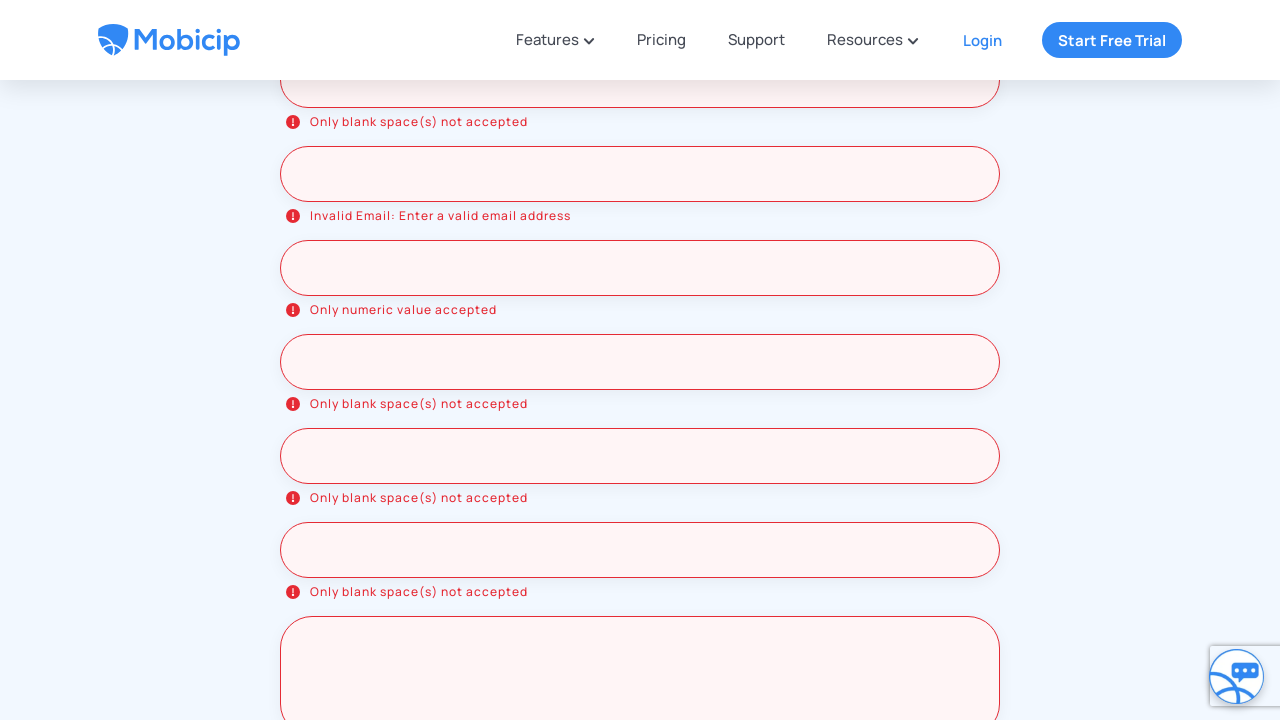

Validation error 'Only blank space(s) not accepted' appeared for first field
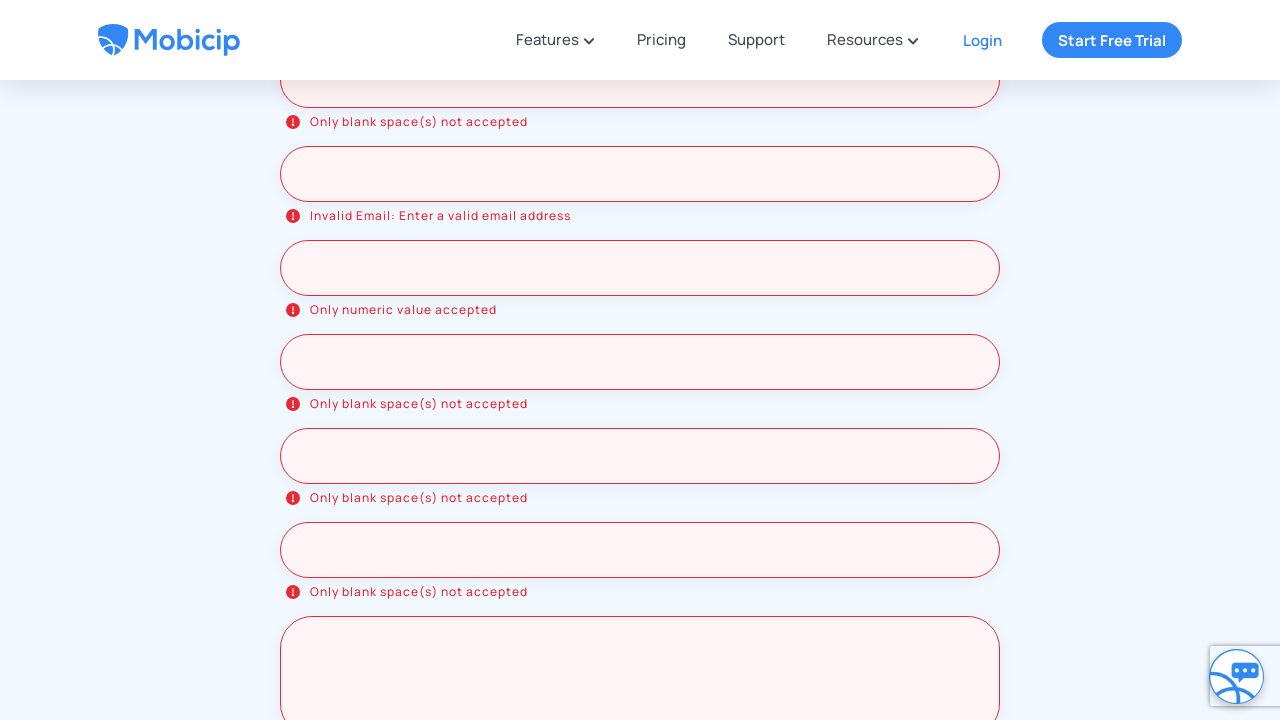

Validation error 'Invalid Email: Enter a valid email address' appeared
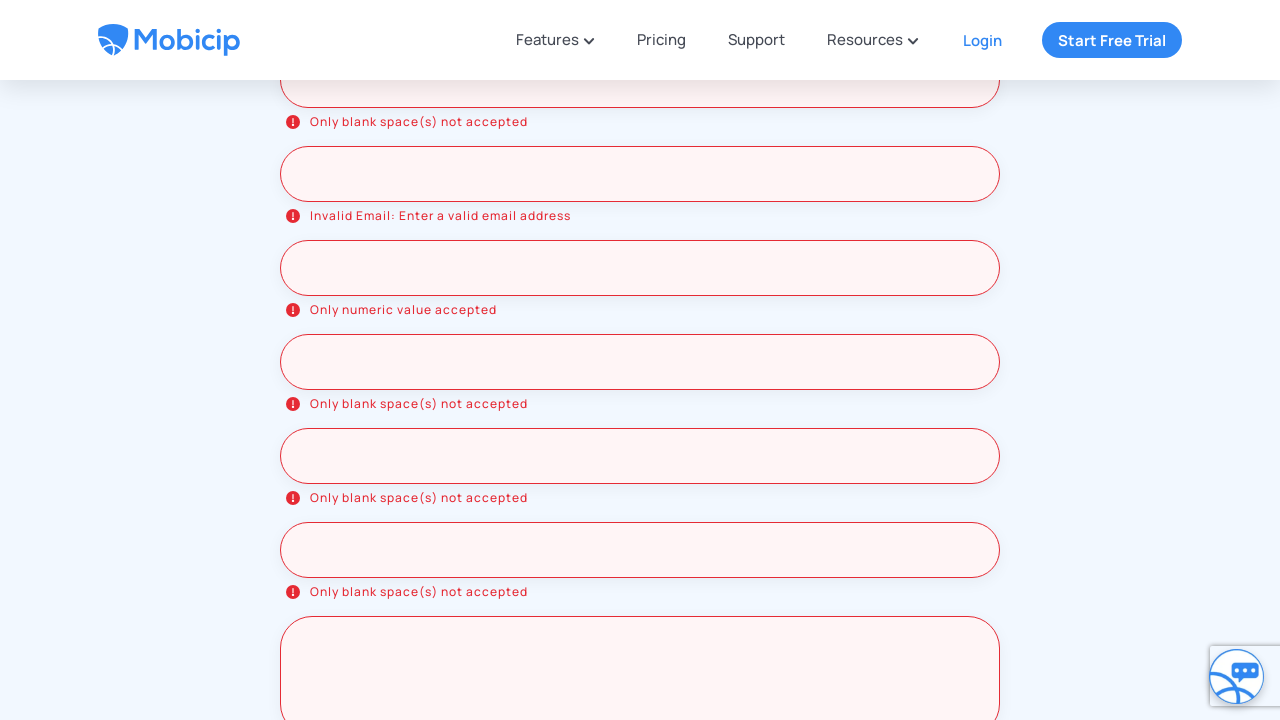

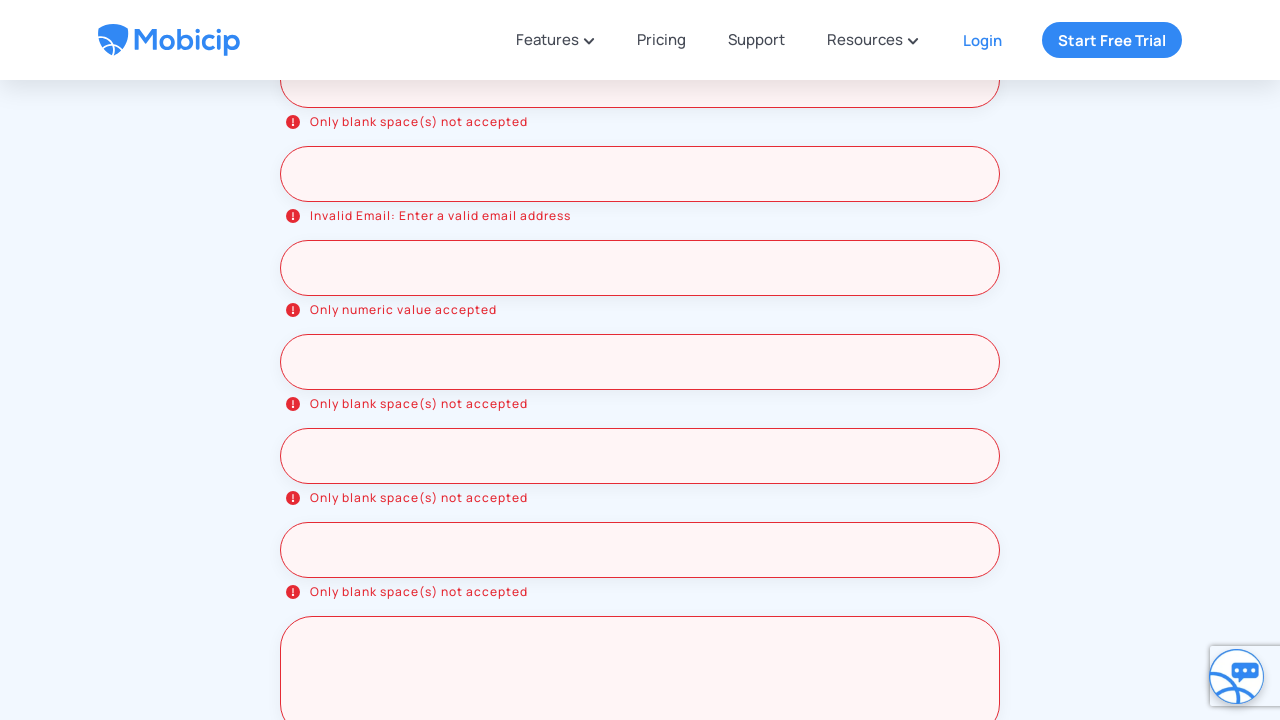